Tests a math form by reading a value from the page, calculating a mathematical formula (log of absolute value of 12*sin(x)), entering the result, checking a checkbox, selecting a radio button, and submitting the form.

Starting URL: https://suninjuly.github.io/math.html

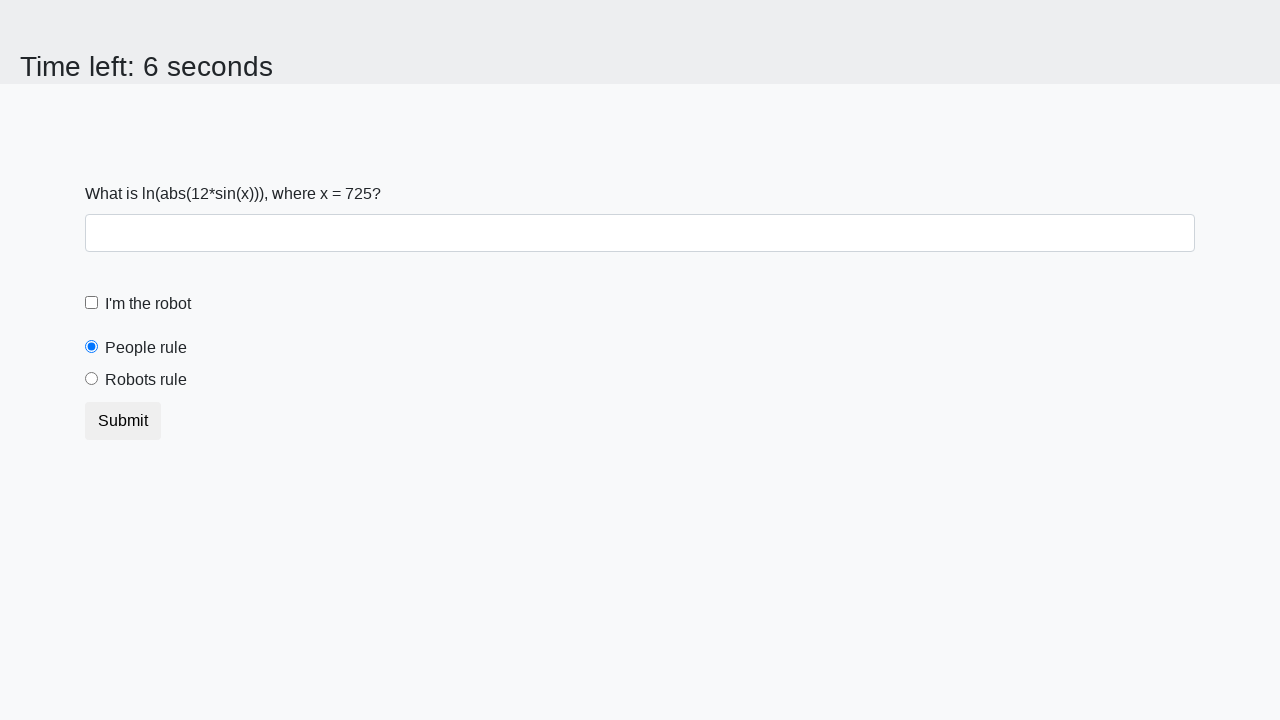

Read x value from the page
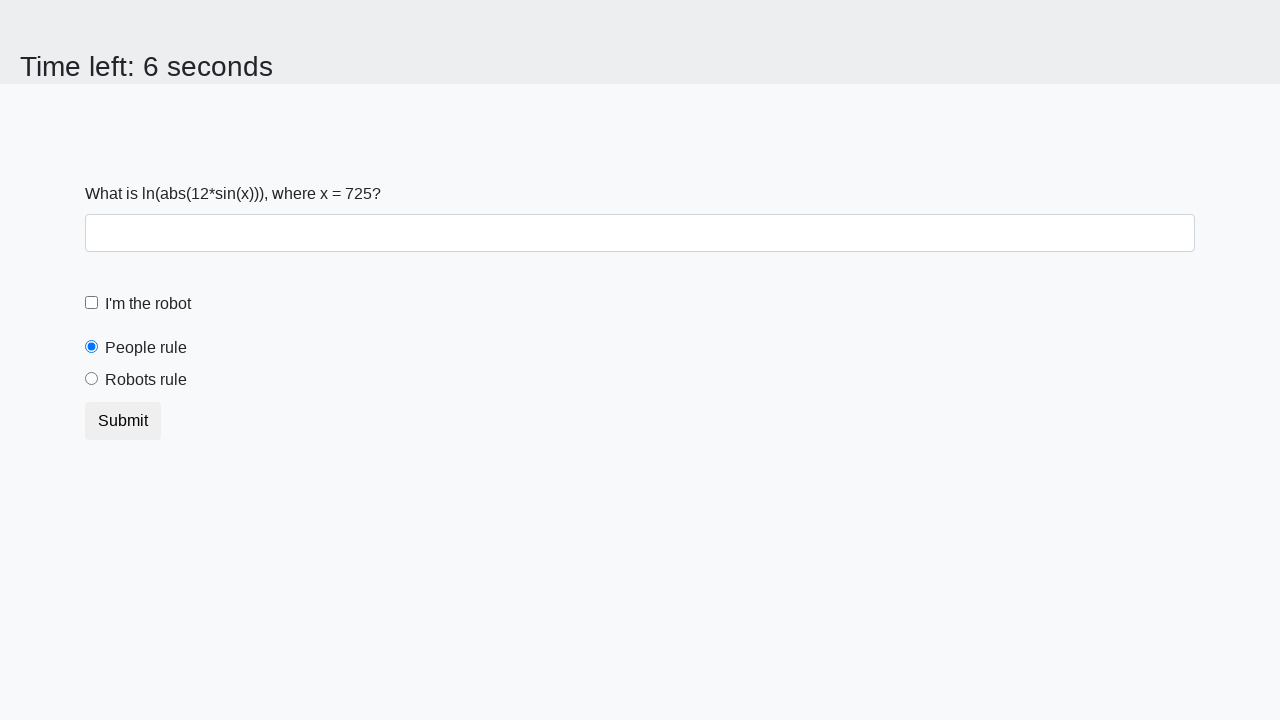

Converted x value to integer
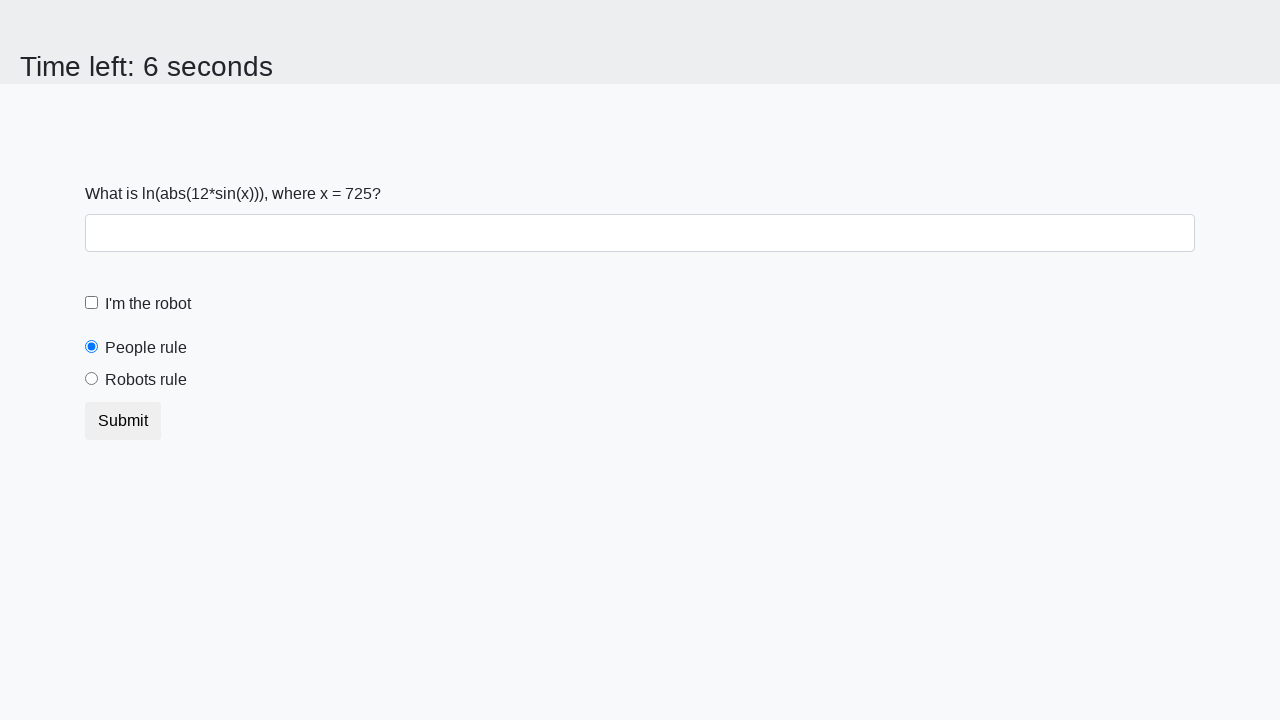

Calculated formula: log(abs(12*sin(725))) = 2.0544960311128024
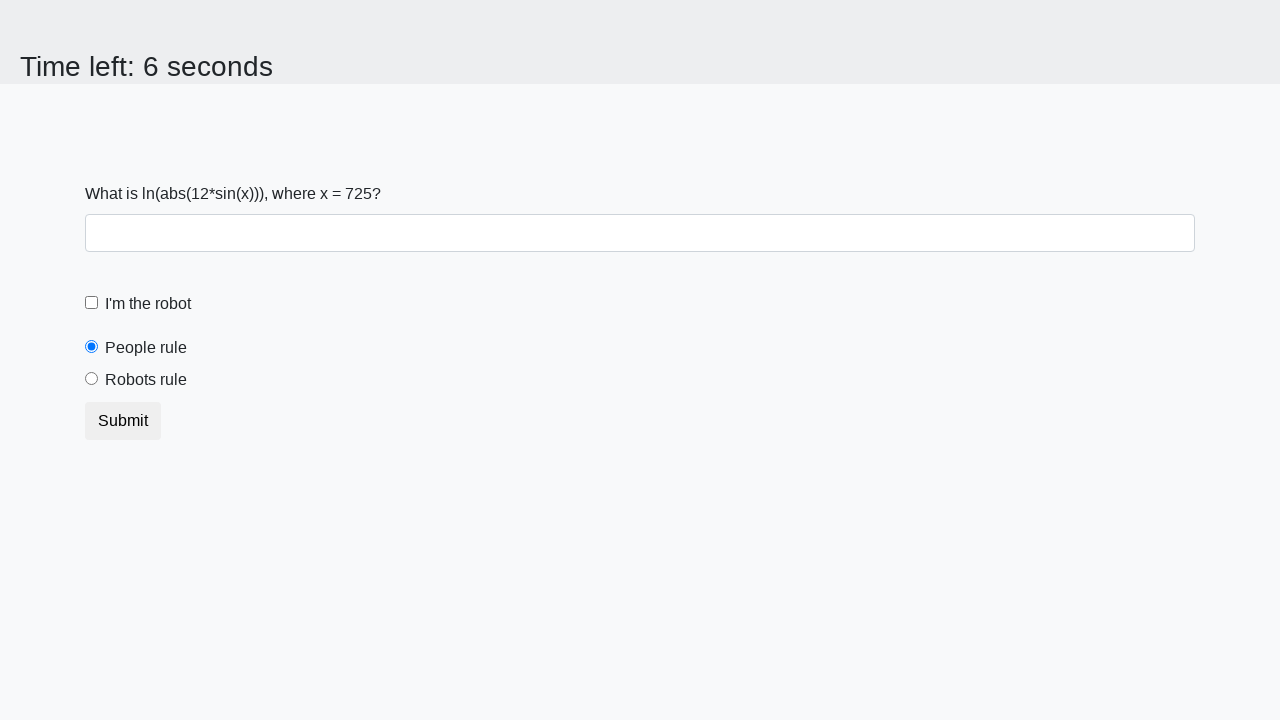

Filled answer field with calculated result on div.form-group input#answer
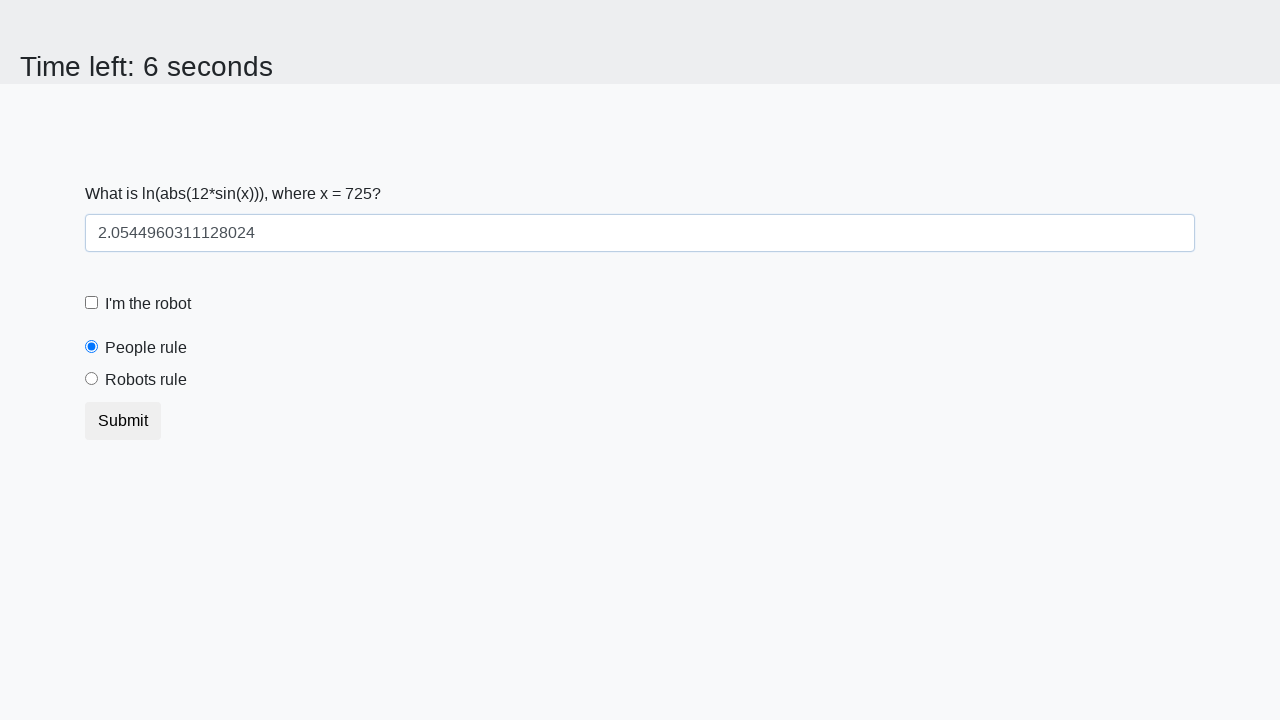

Clicked the checkbox at (92, 303) on [type='checkbox']
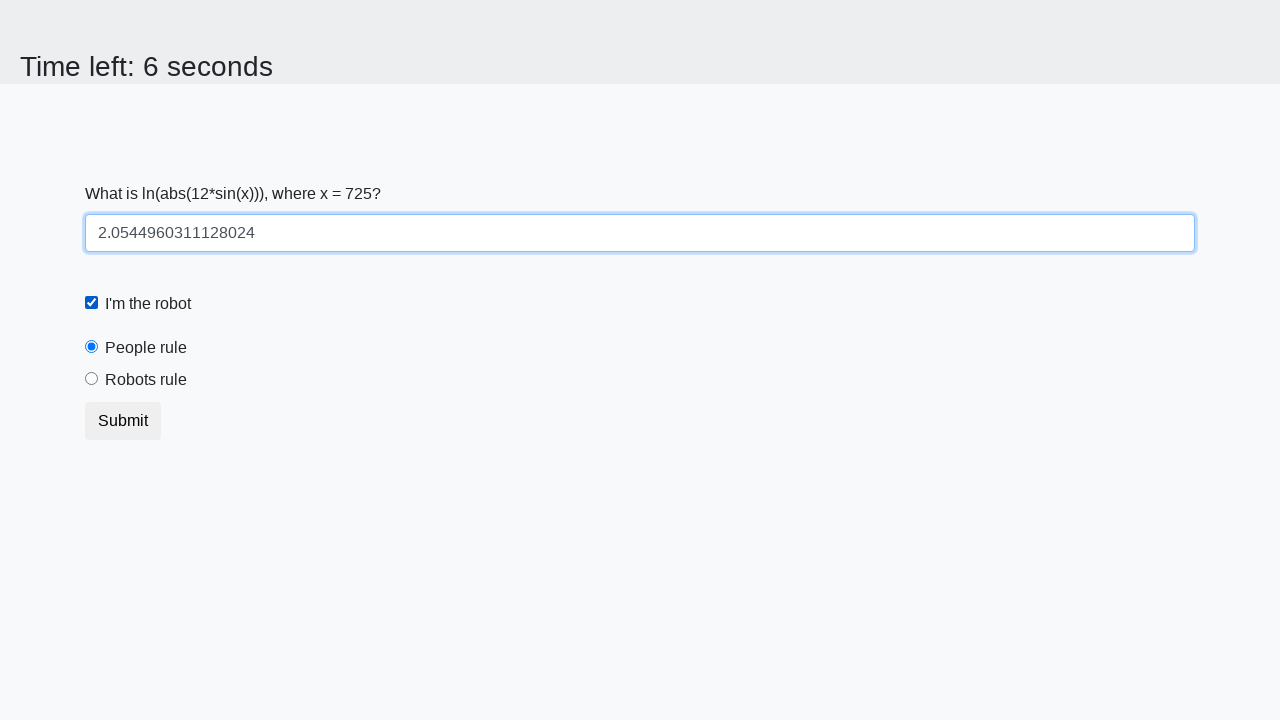

Selected the radio button (robotsRule) at (92, 379) on [type='radio']#robotsRule
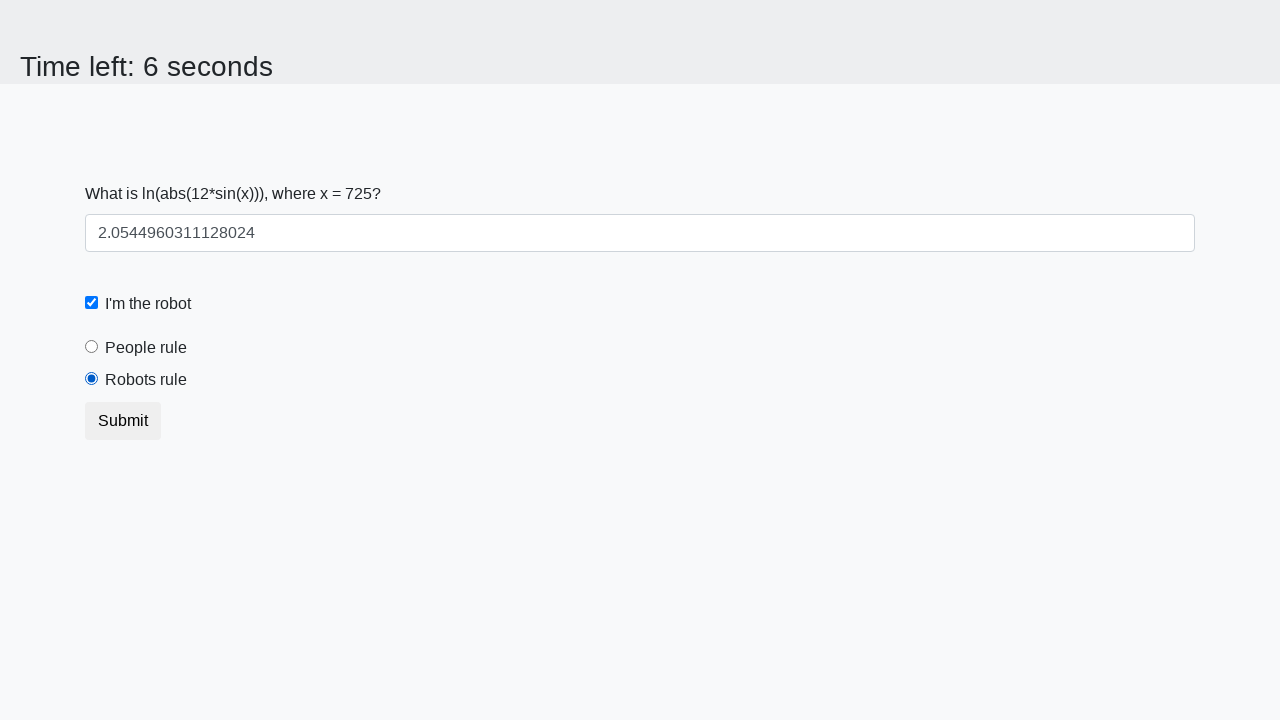

Clicked the submit button at (123, 421) on button
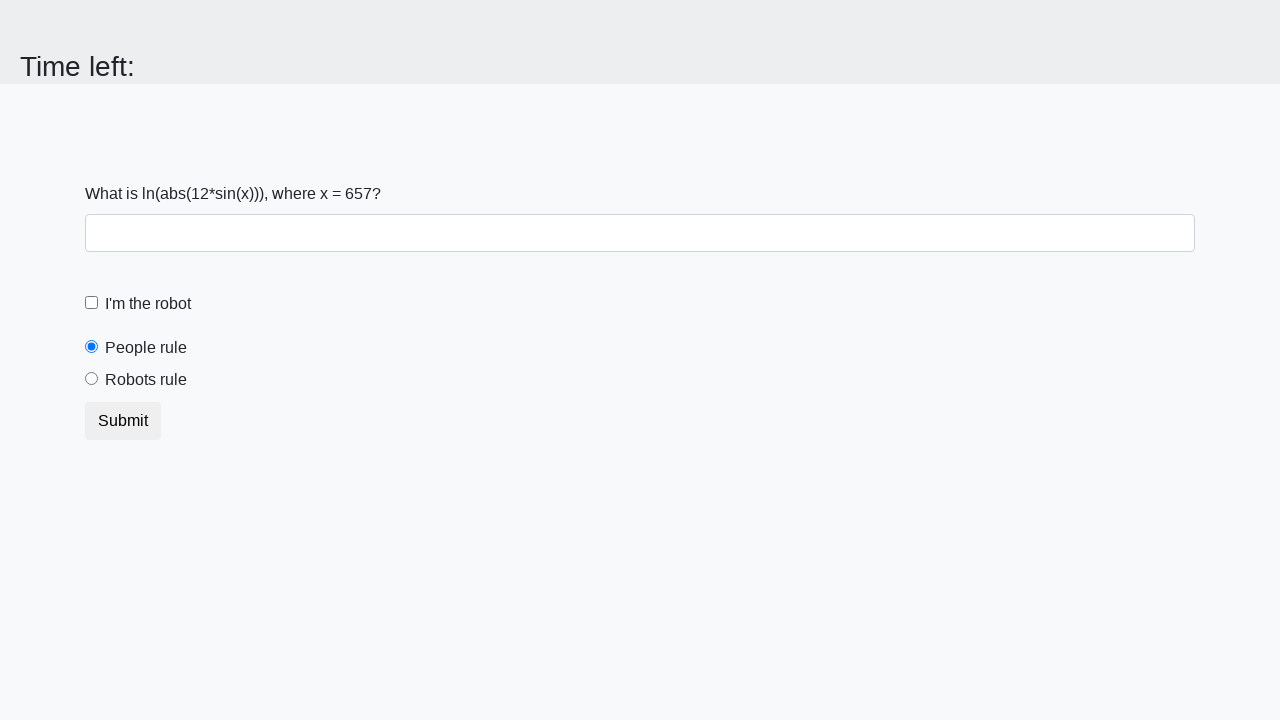

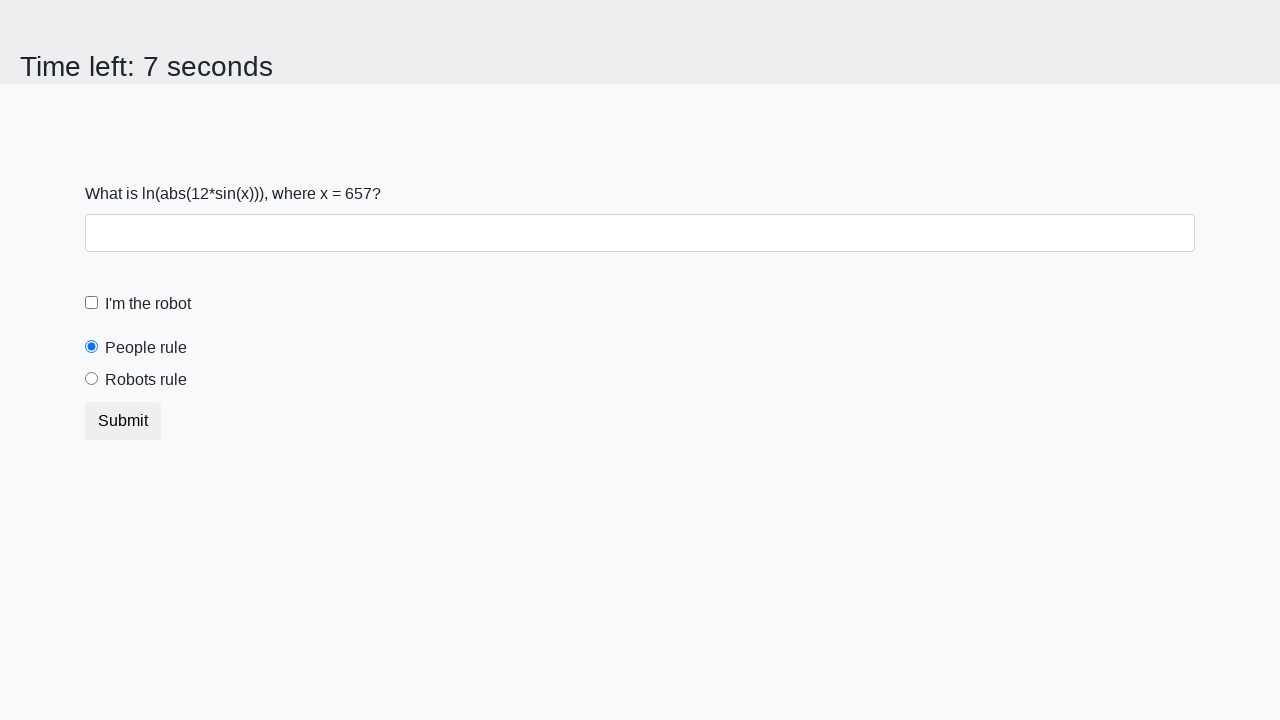